Tests clipboard copy-paste functionality by setting text to clipboard, pasting it into a phone input field using CTRL+V, and verifying the phone number is formatted correctly.

Starting URL: https://dot-dot.ru/

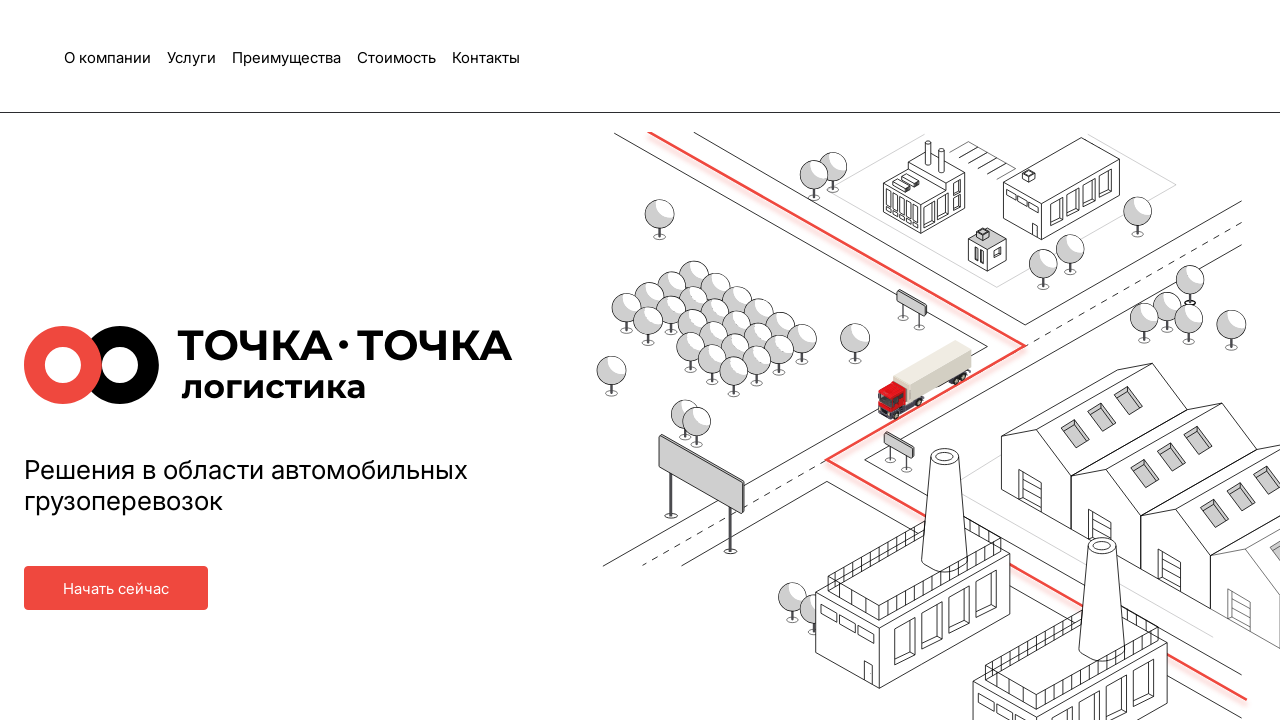

Granted clipboard-read and clipboard-write permissions
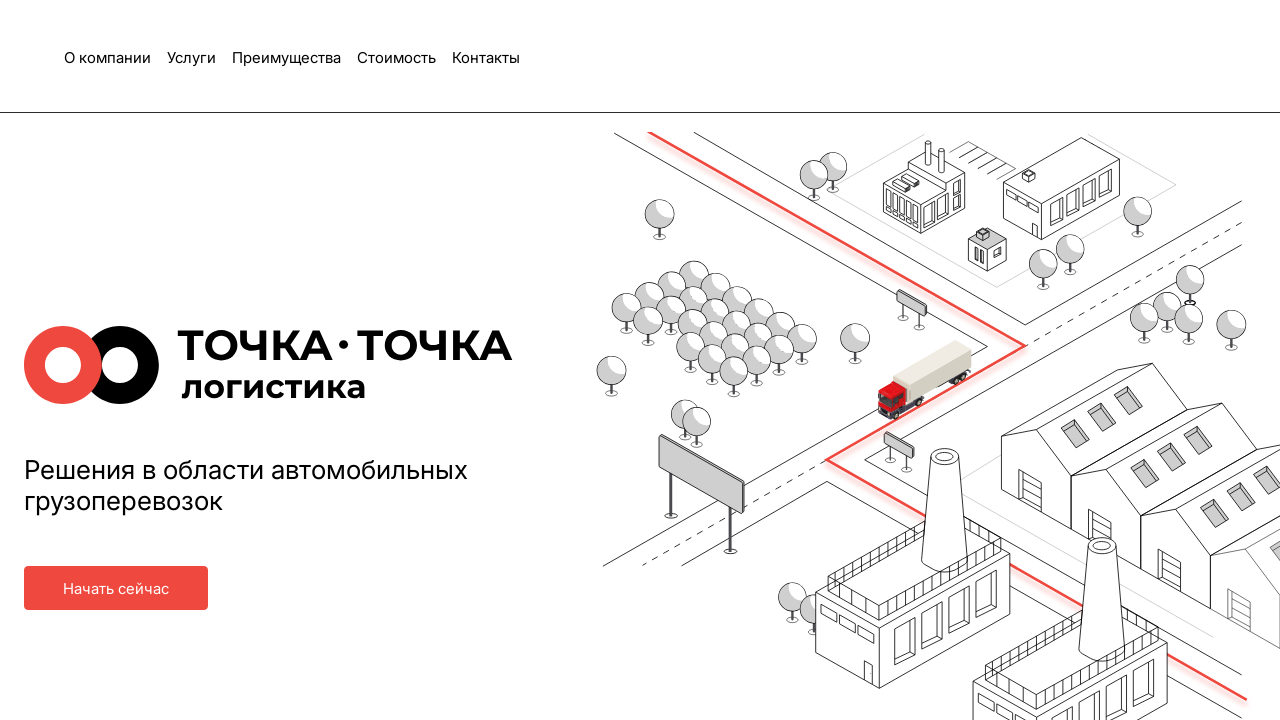

Set '9256545667' to clipboard using navigator.clipboard.writeText()
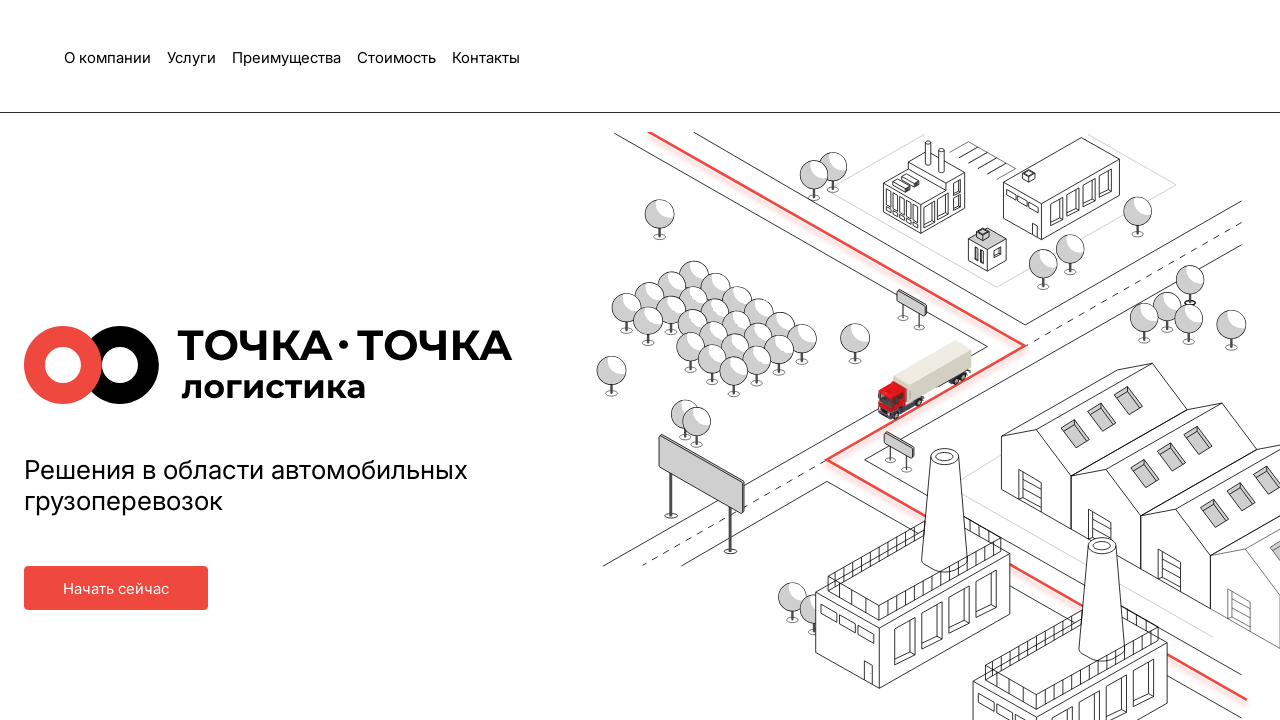

Clicked on phone input field (#phone) at (522, 360) on #phone
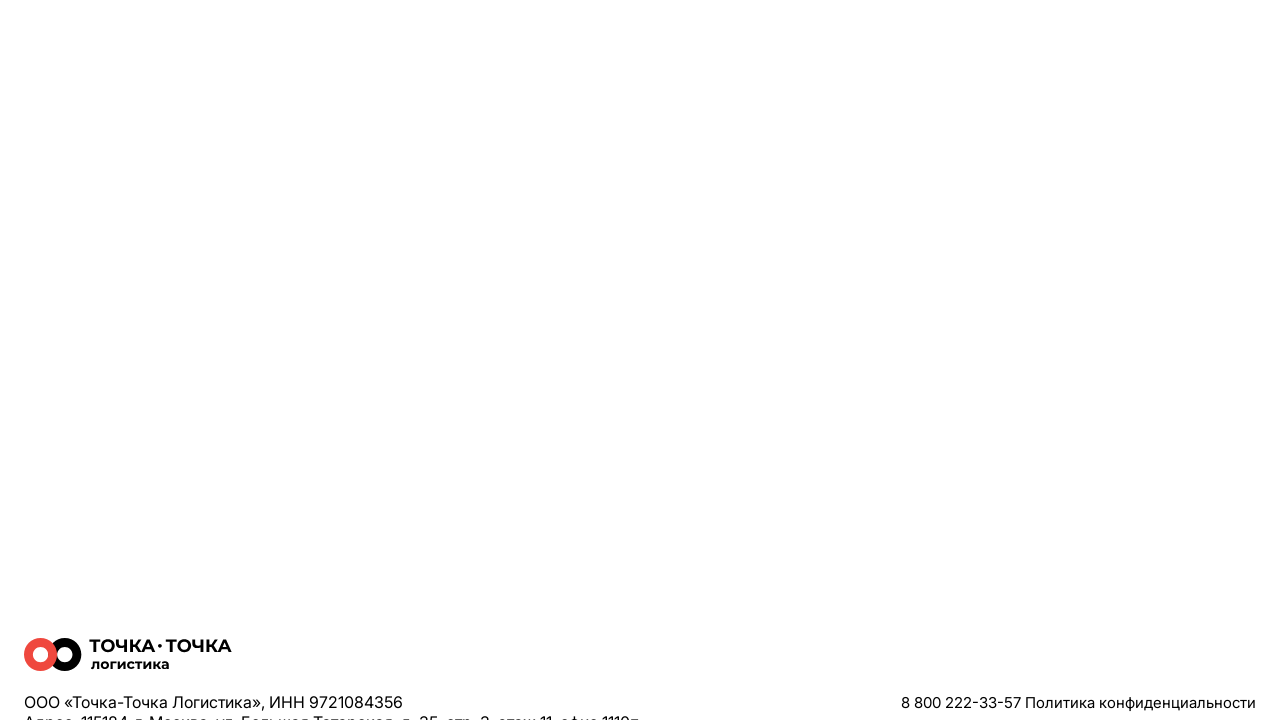

Pressed CTRL+V to paste phone number from clipboard
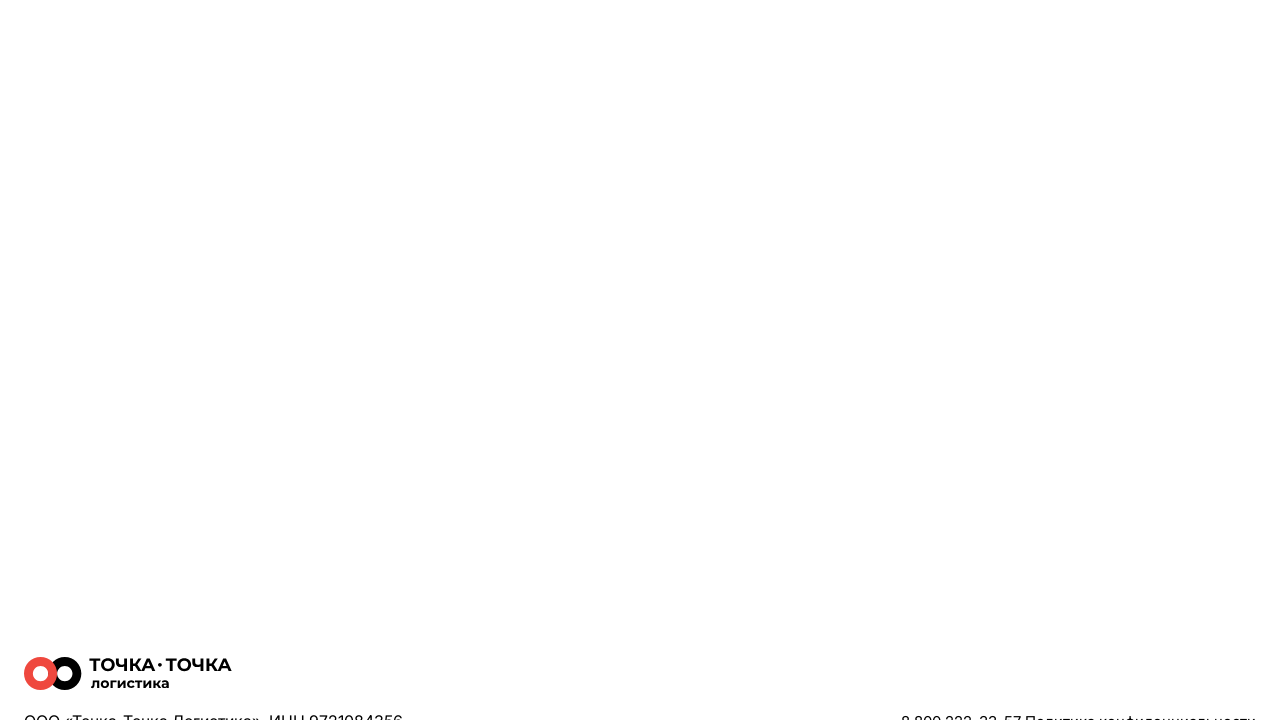

Verified phone number is correctly formatted as '925 654-56-67'
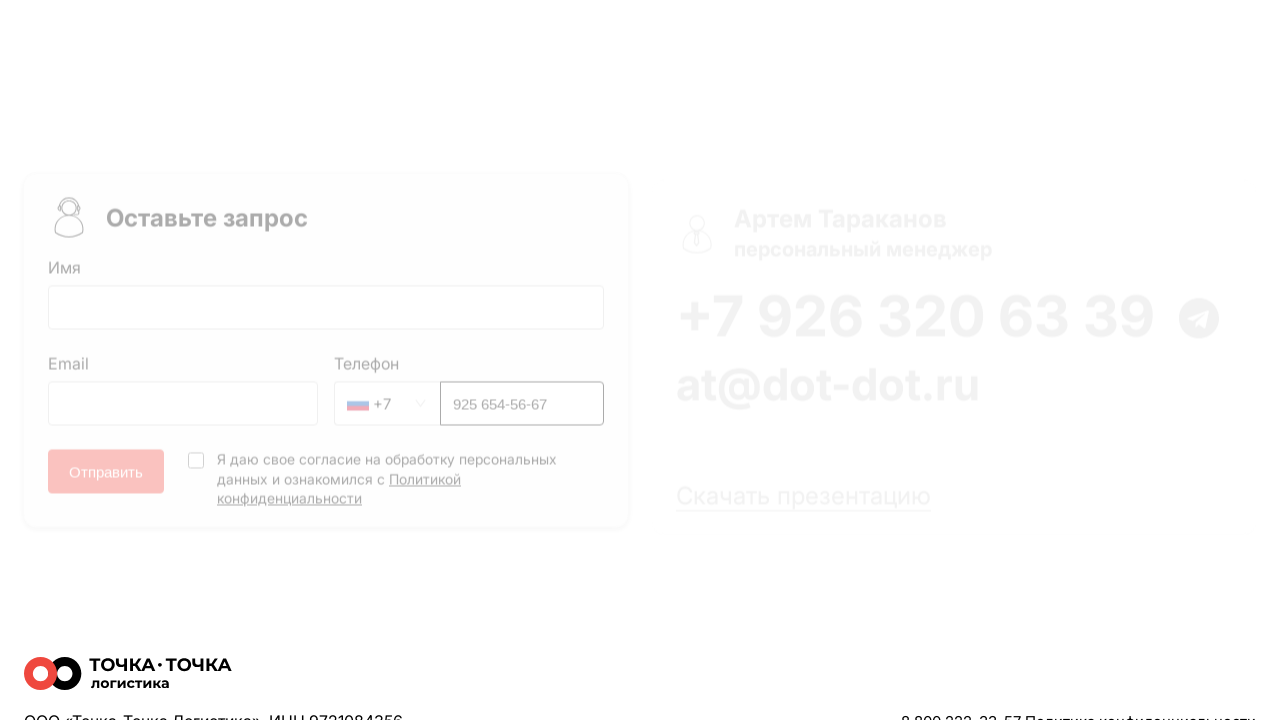

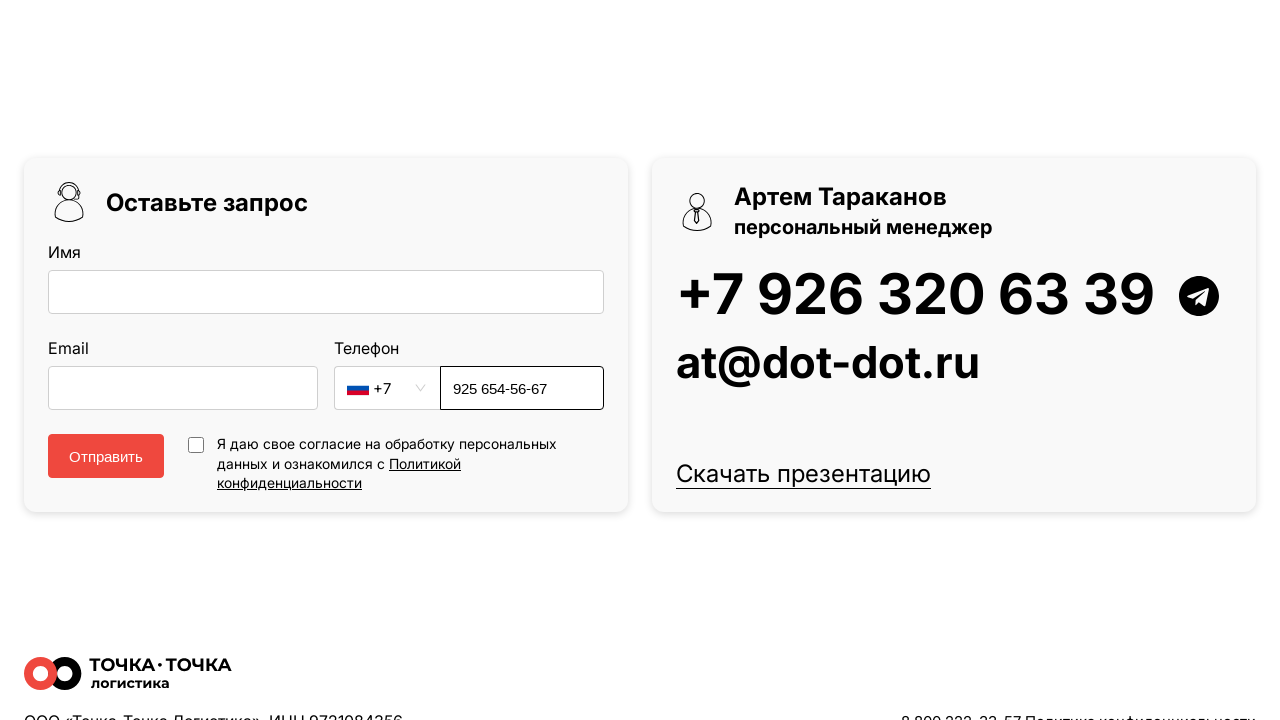